Tests animated button interaction by navigating to Animated Button section, clicking an animation trigger, waiting for animation to complete, and clicking a moving target

Starting URL: http://uitestingplayground.com

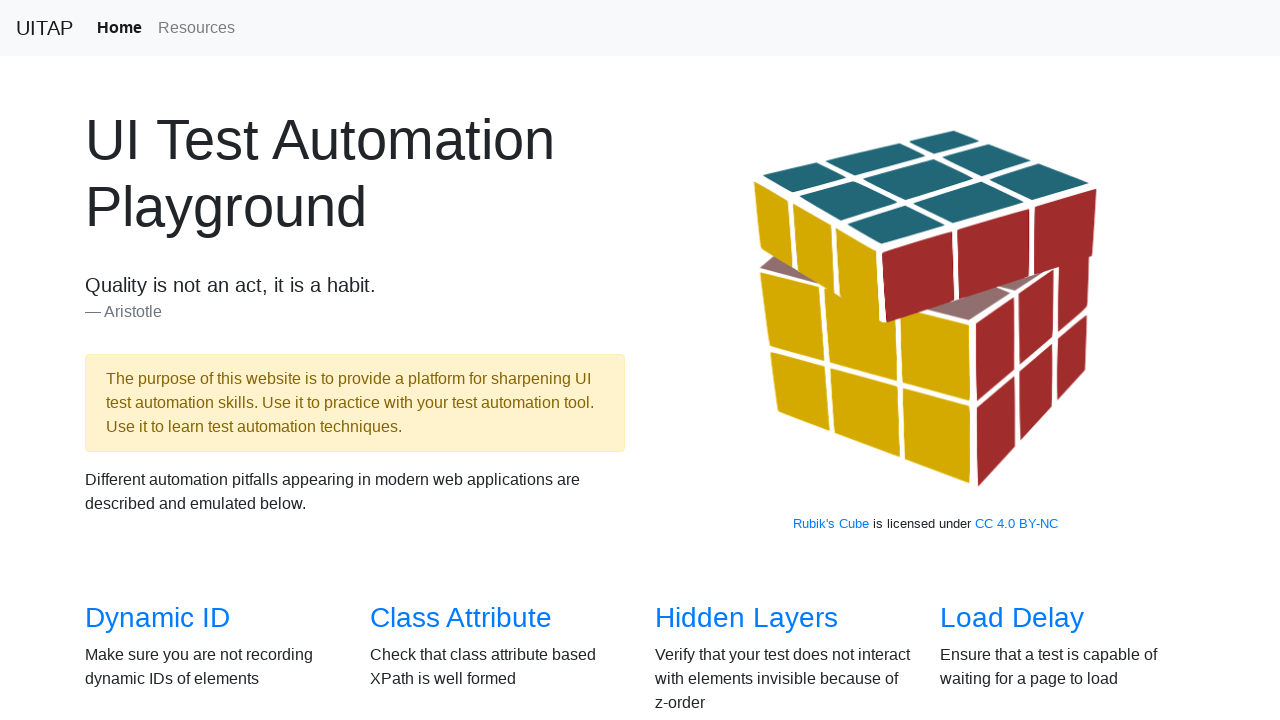

Clicked on Animated Button link at (190, 501) on internal:role=link[name="Animated Button"i]
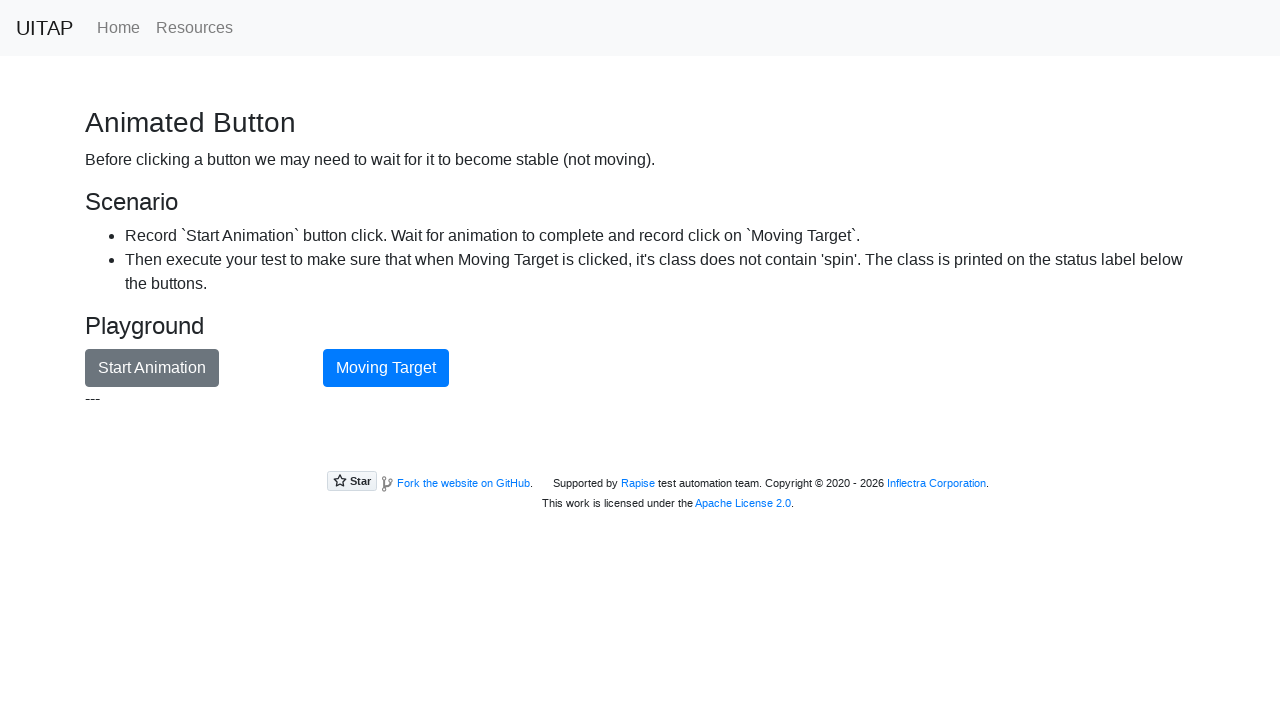

Clicked animation trigger button to start animation at (152, 368) on #animationButton
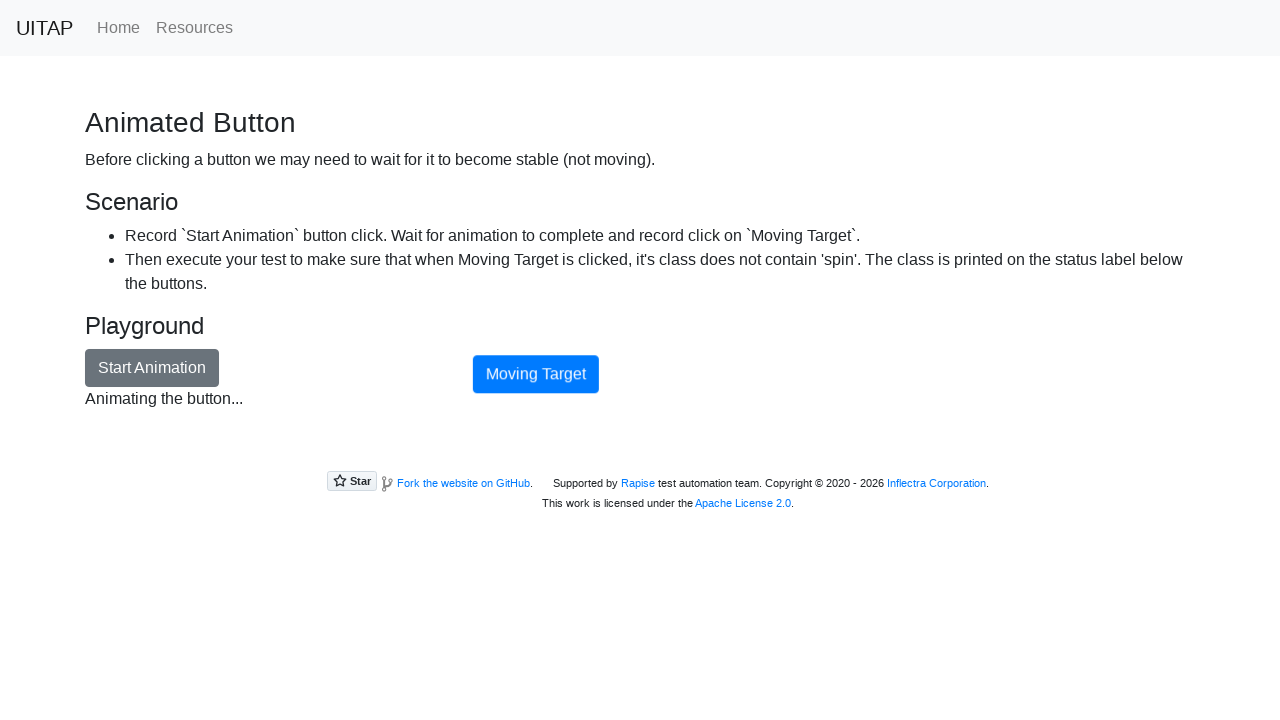

Waited for spin animation to complete
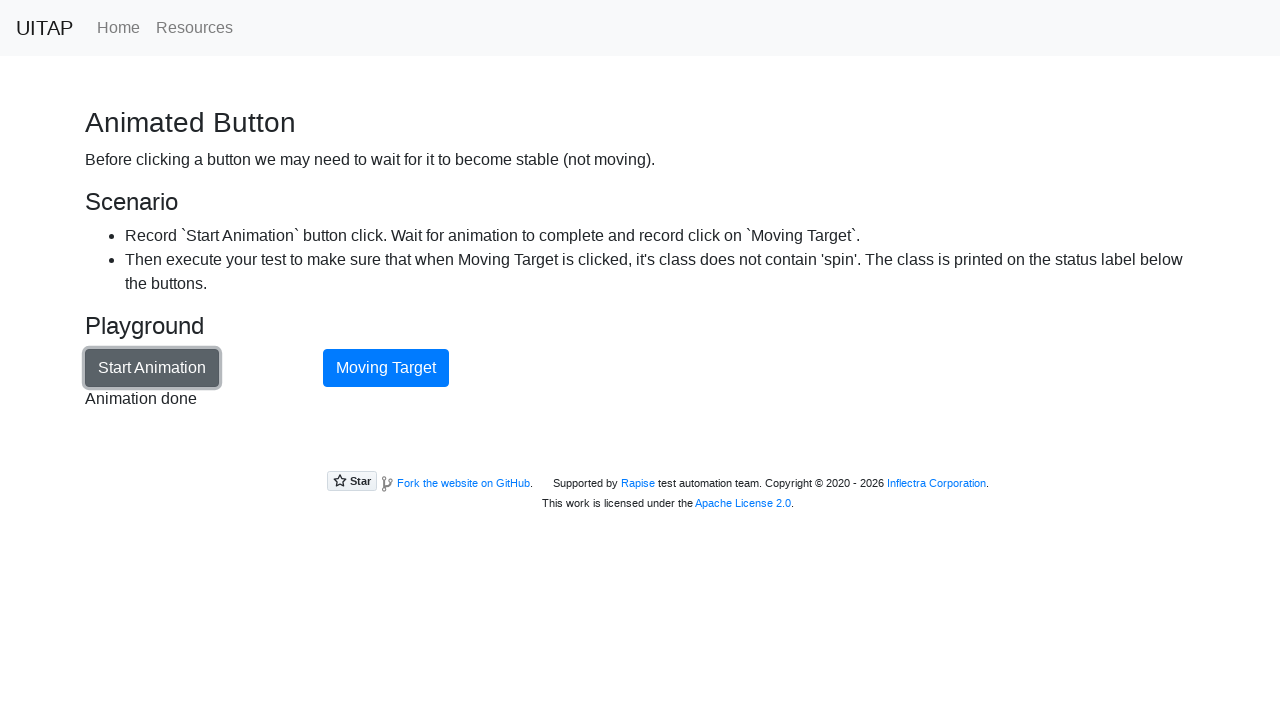

Clicked the moving target after animation completed at (386, 368) on #movingTarget
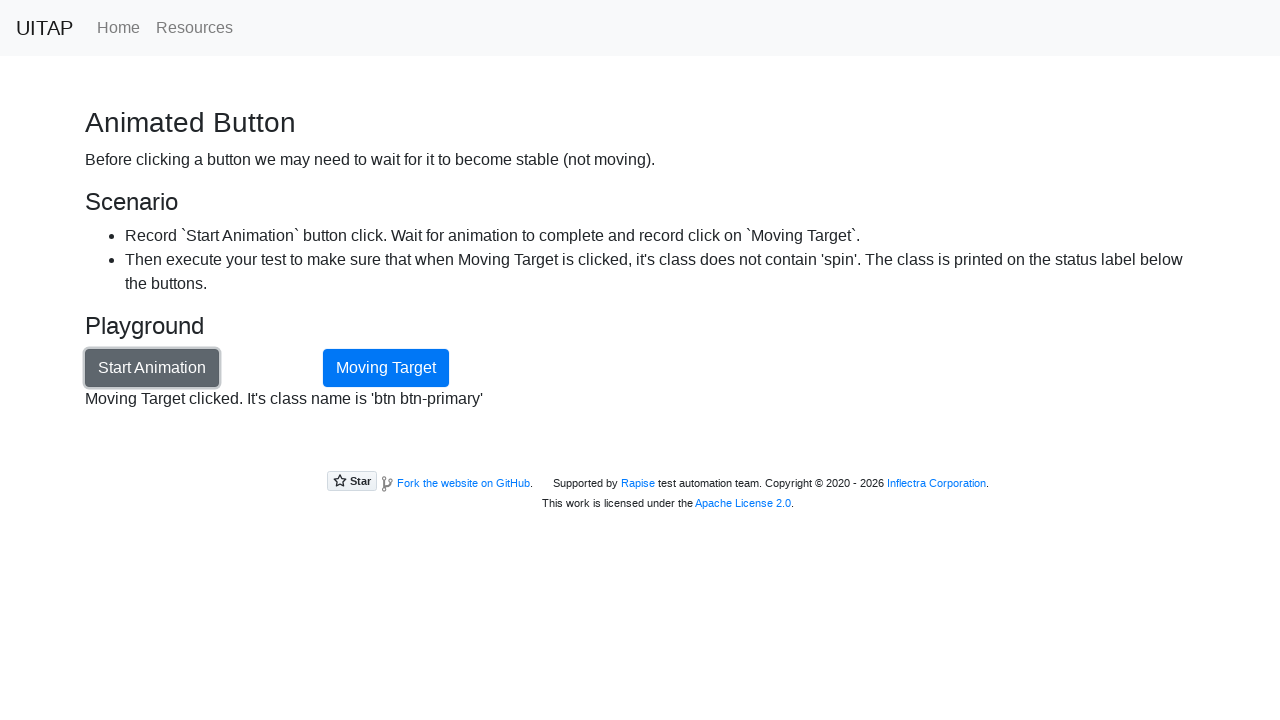

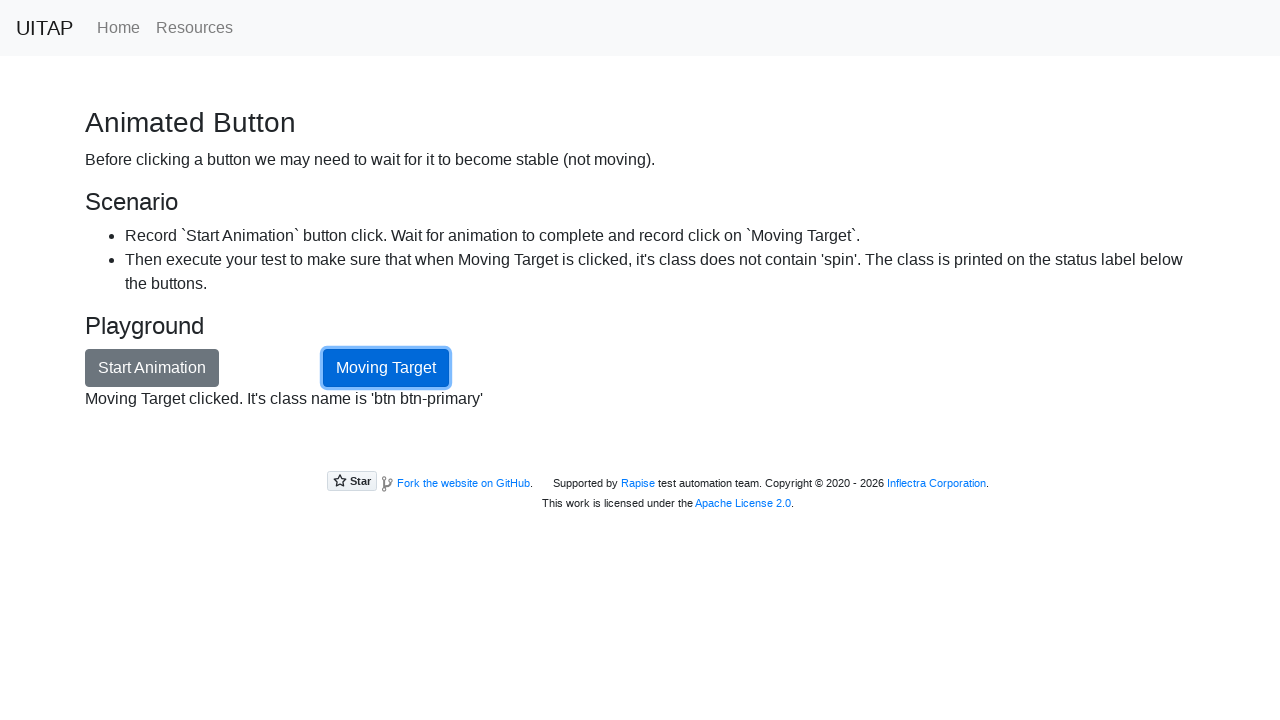